Tests time picker "Now" button functionality by clicking the time picker and selecting the current time using the Now button.

Starting URL: https://test-with-me-app.vercel.app/learning/web-elements/elements/date-time

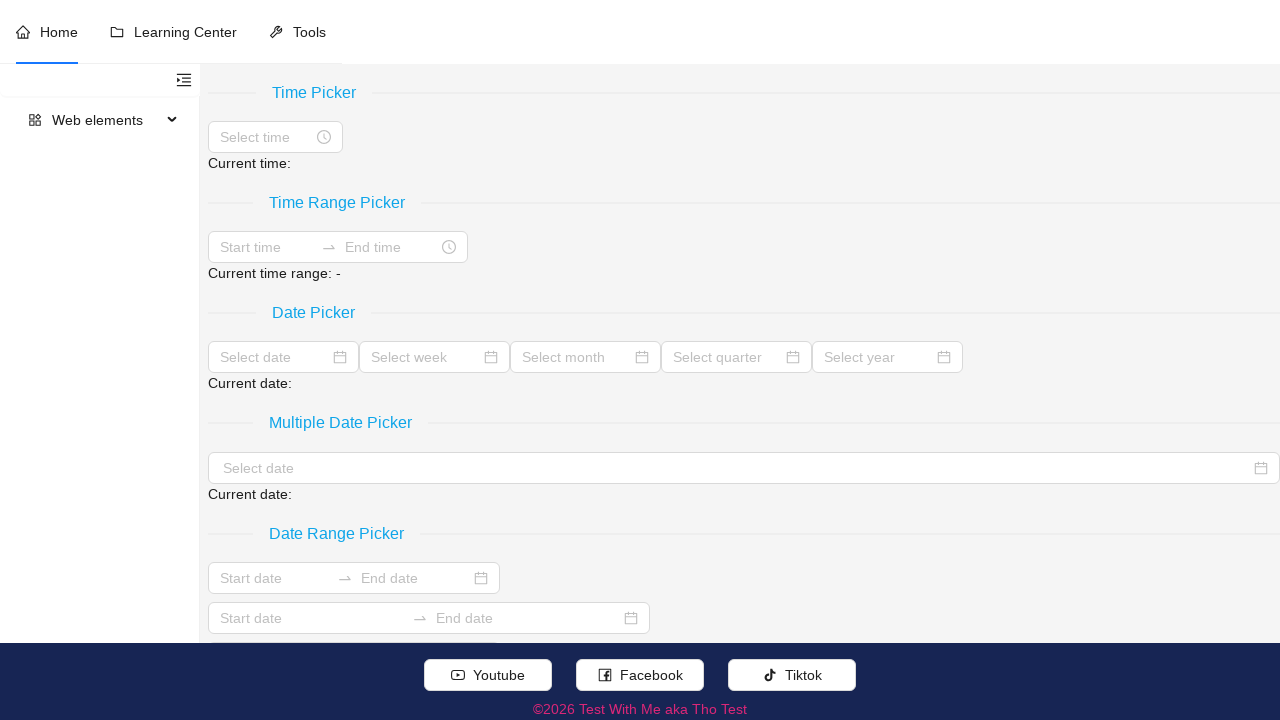

Clicked on the time picker input field at (266, 137) on (//span[.//text()[normalize-space()='Time Picker']]/following::input)[1]
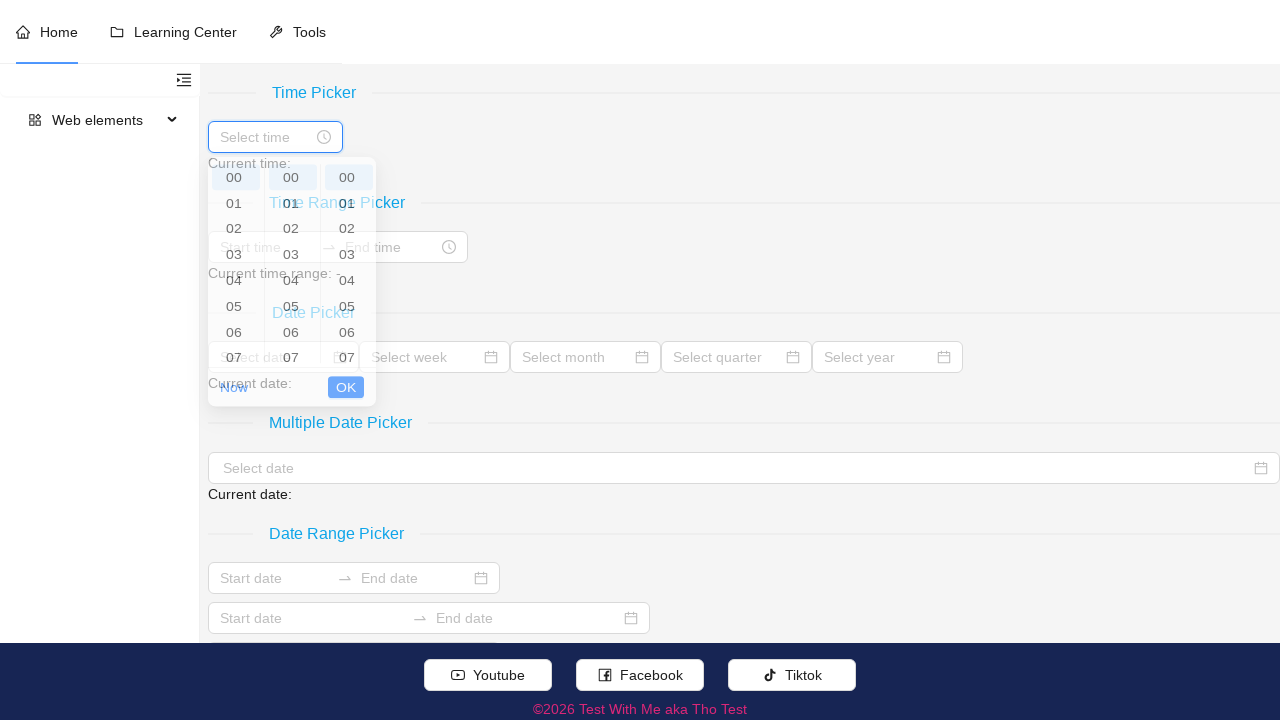

Clicked the 'Now' button to select current time at (234, 407) on .ant-picker-ranges .ant-picker-now a
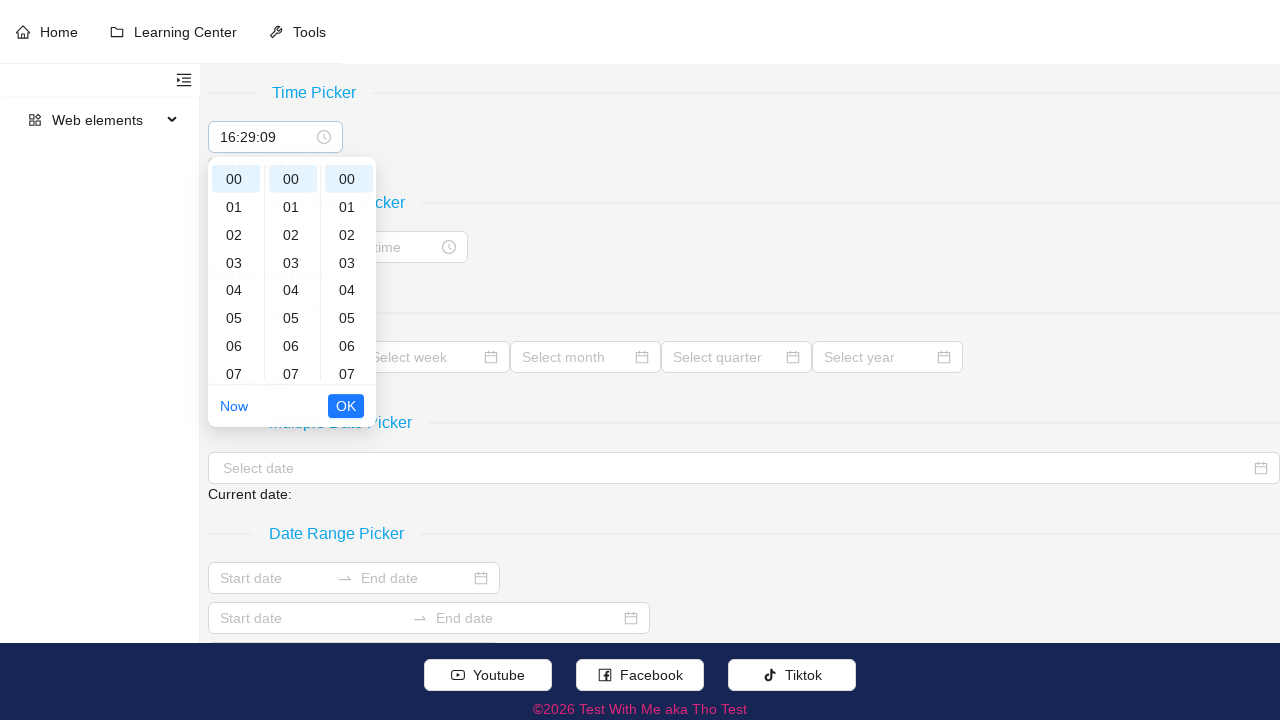

Waited for time to be populated in the time picker
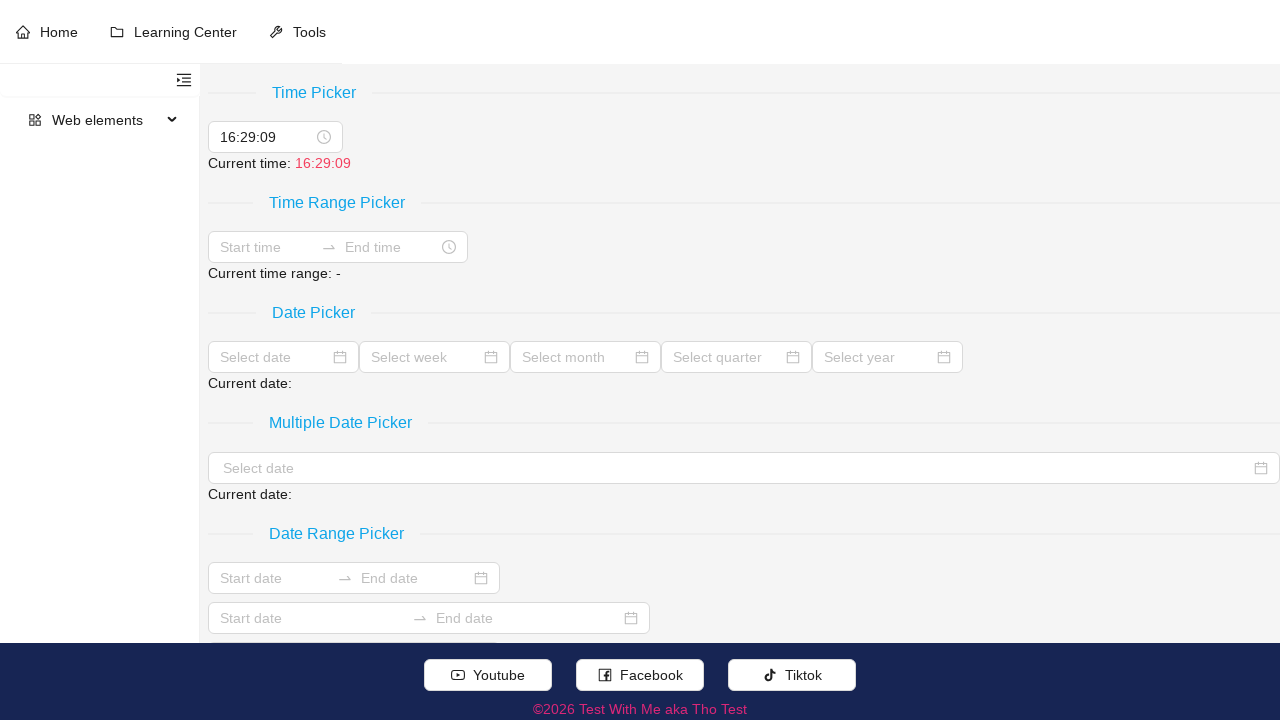

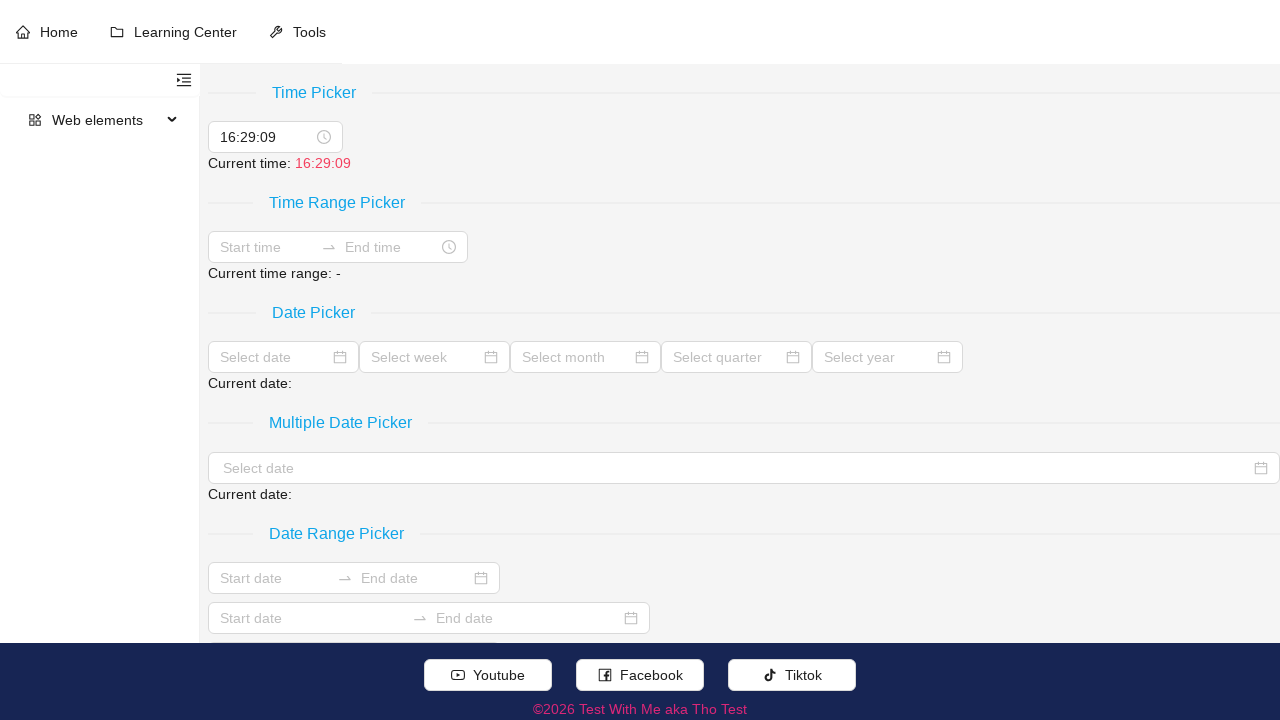